Tests various dropdown selection methods on a practice website including selecting by value, label, index, multiple selections, and counting options in a dropdown

Starting URL: https://letcode.in/dropdowns

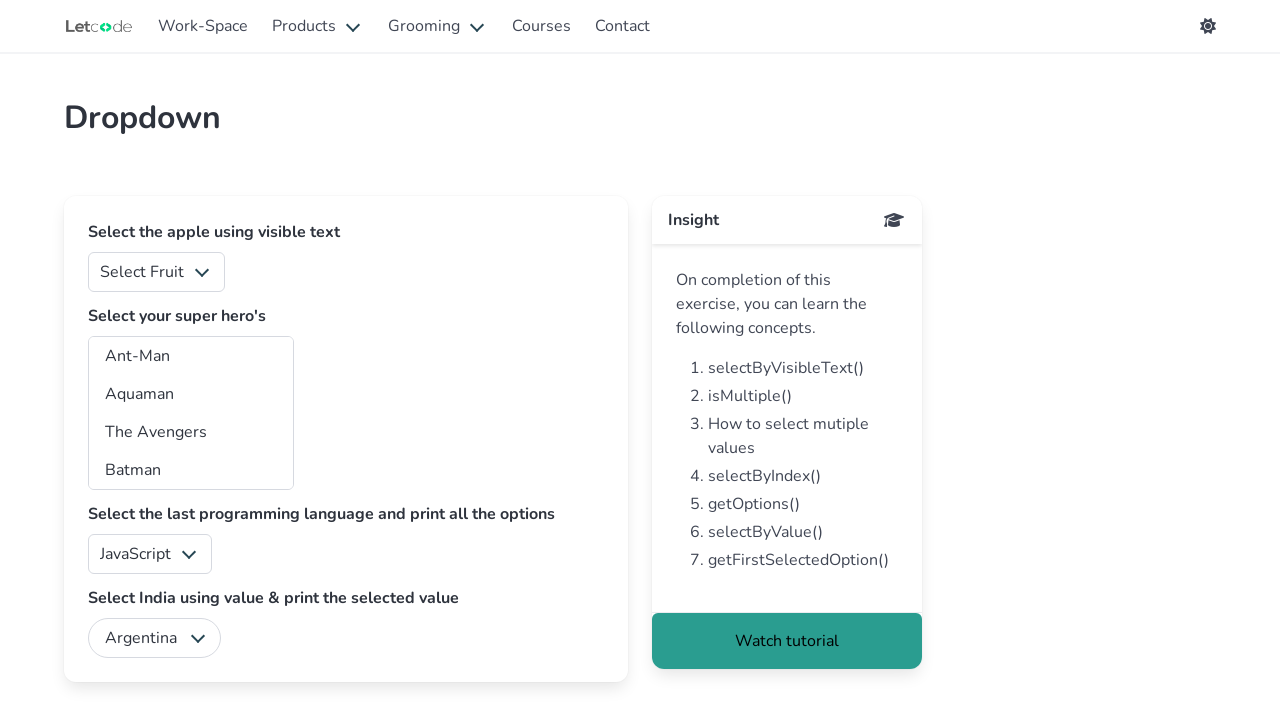

Selected fruit by value '1' from dropdown on #fruits
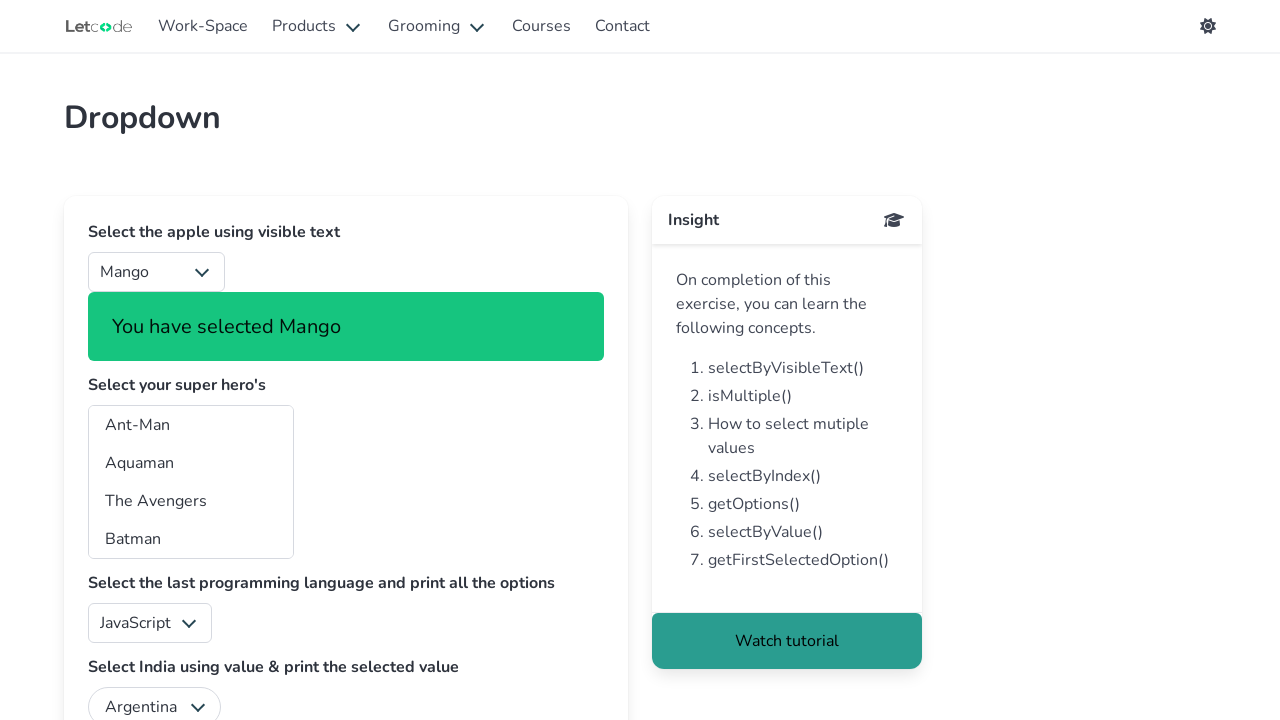

Retrieved notification message after fruit selection
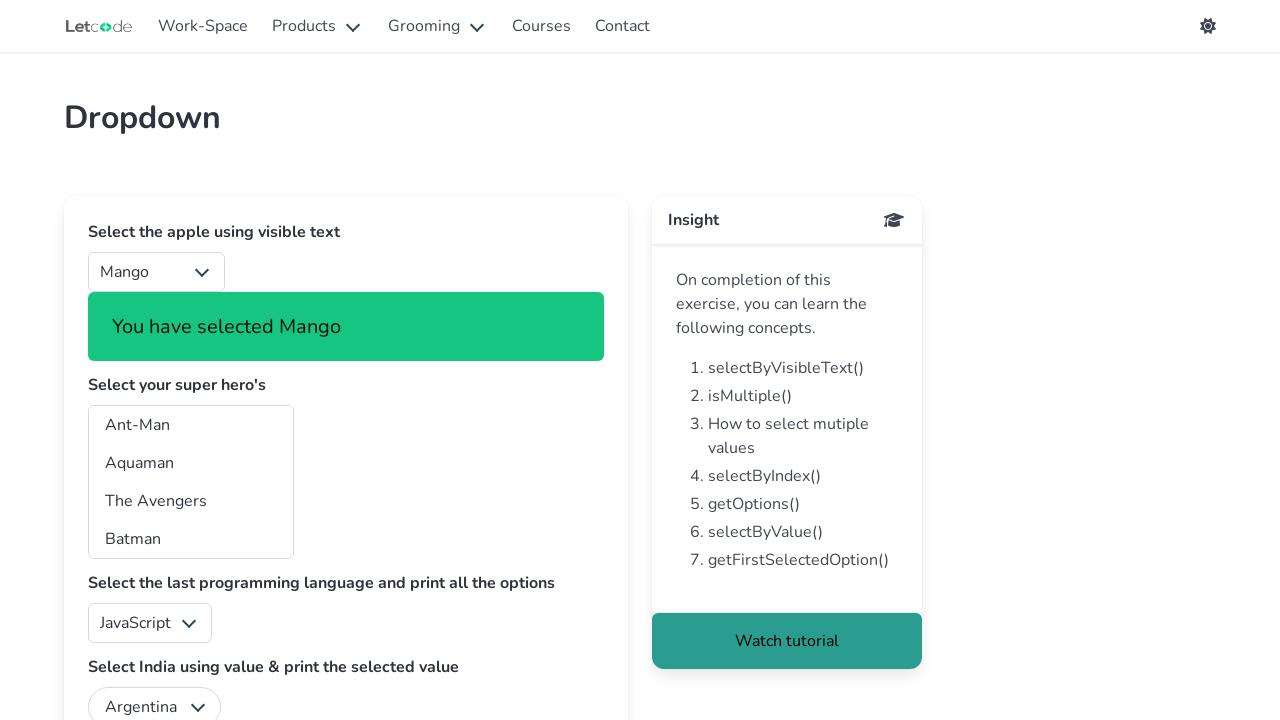

Selected 'Banana' from fruit dropdown by label on #fruits
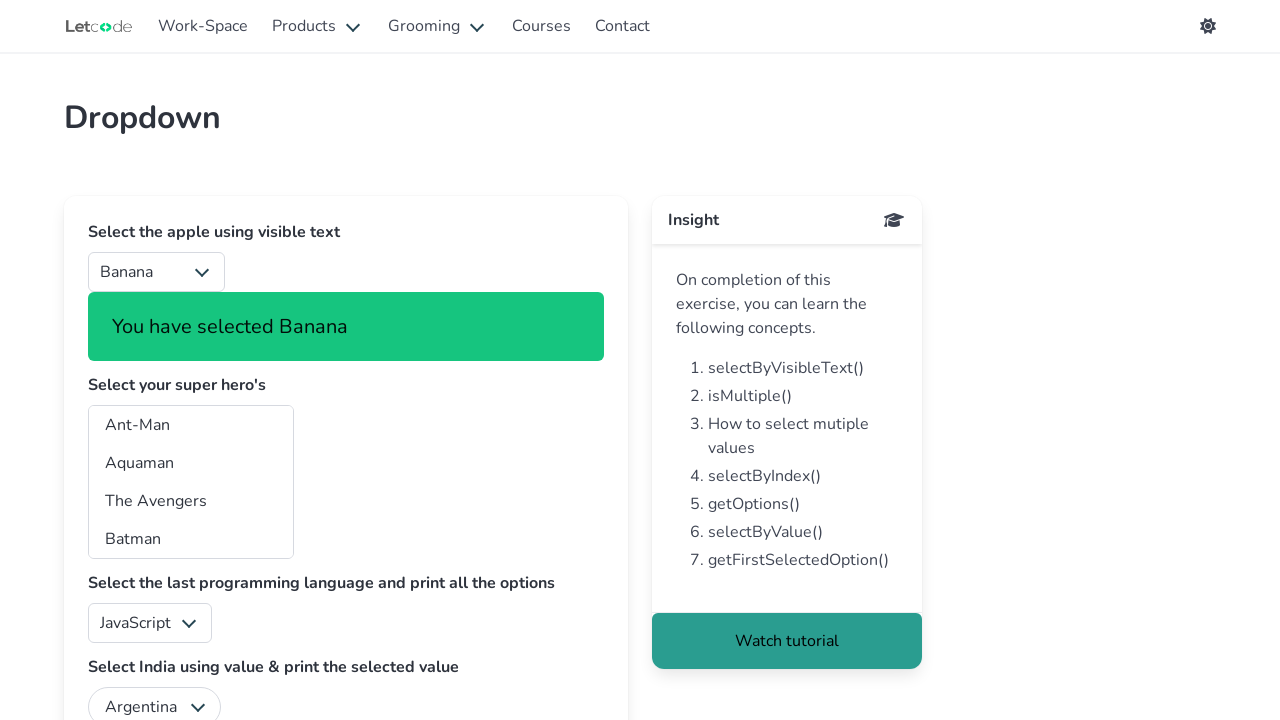

Retrieved notification message after Banana selection
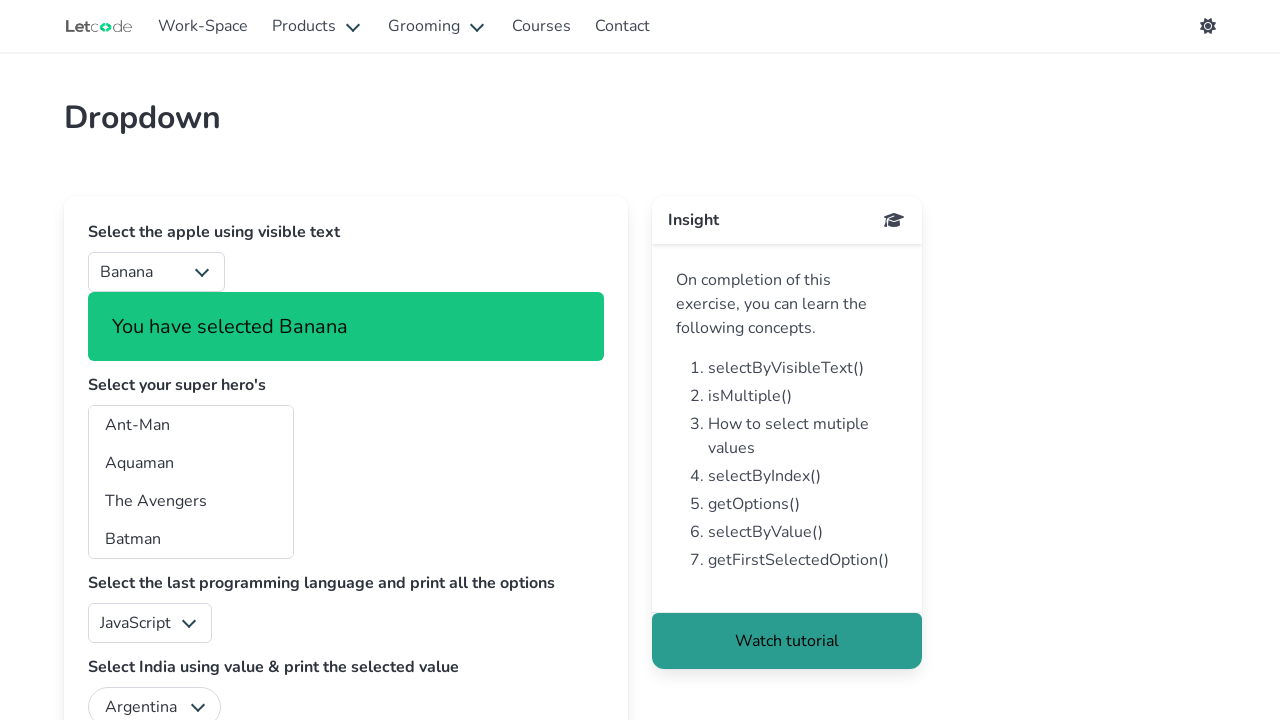

Selected fruit at index 3 from dropdown on #fruits
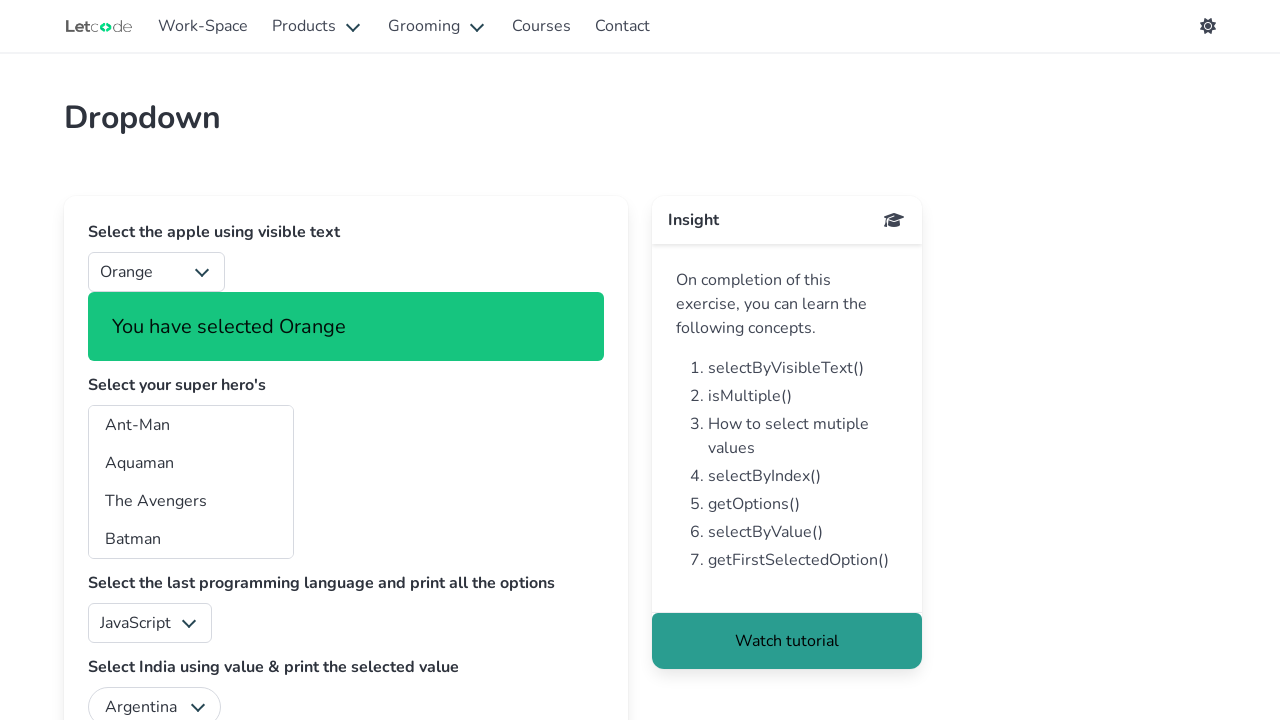

Retrieved notification message after index-based selection
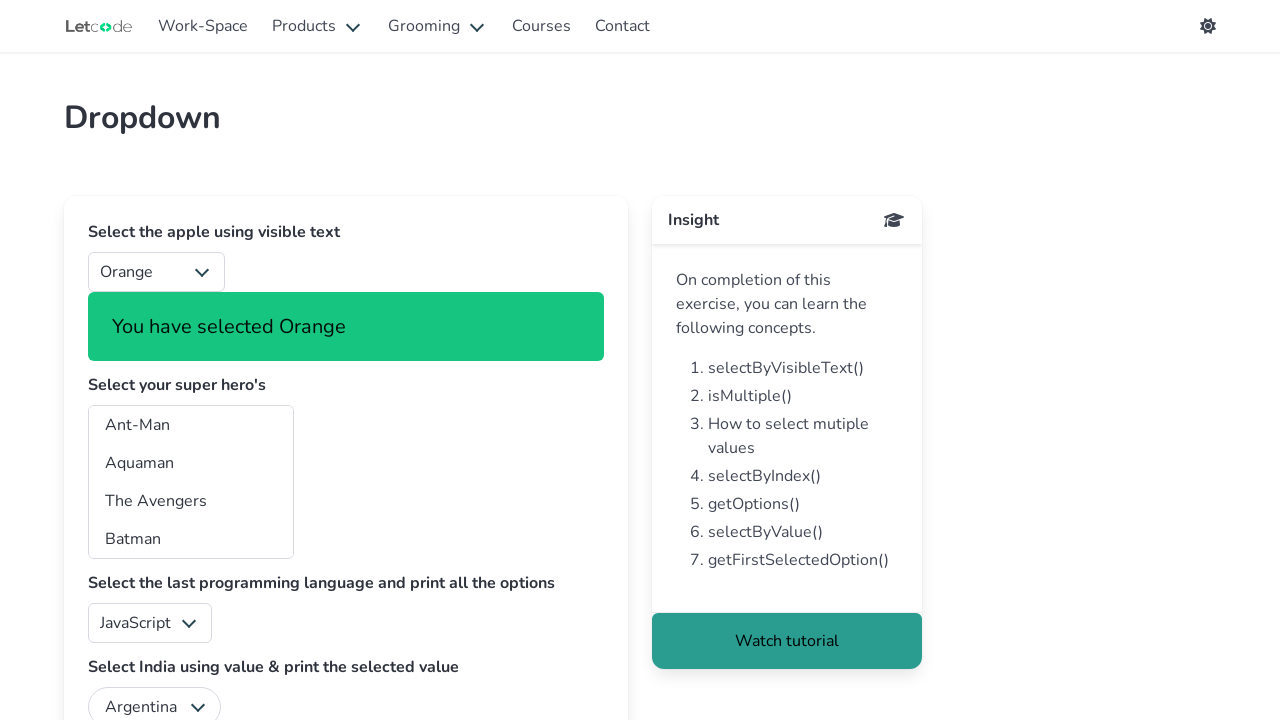

Selected multiple superheroes: 'aq', 'bt', 'cm' from dropdown on #superheros
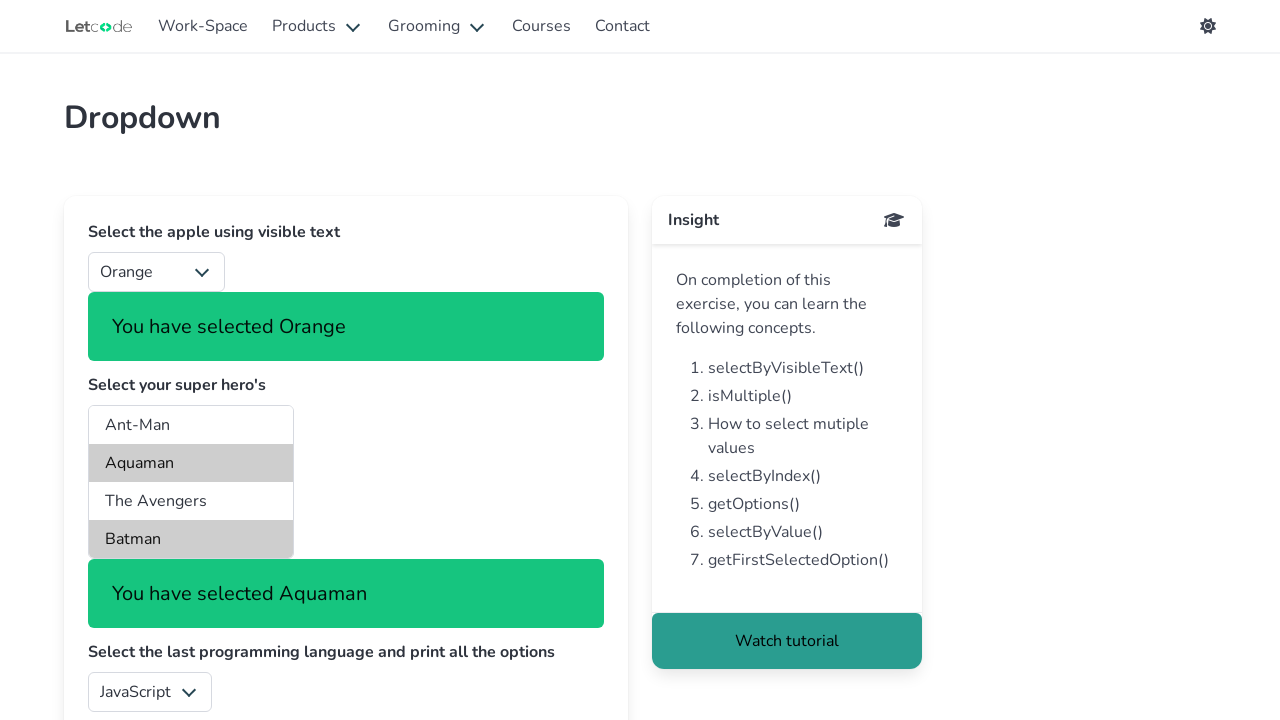

Located language dropdown element
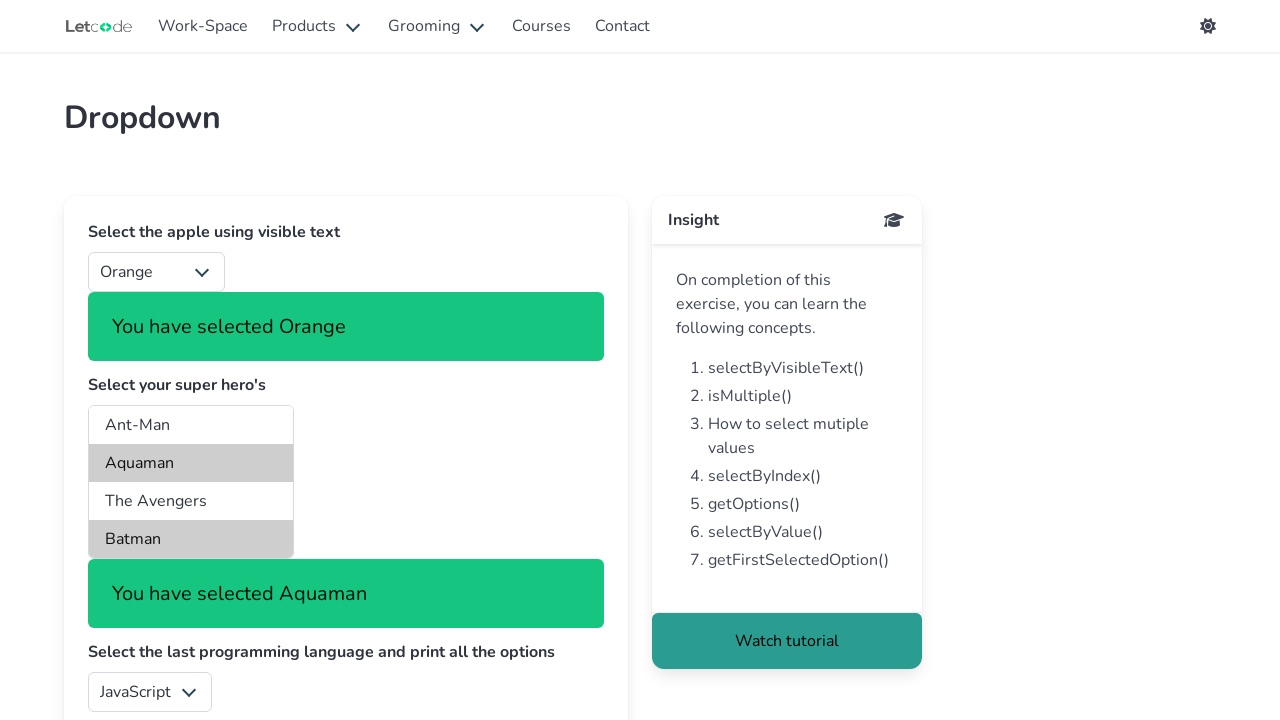

Located all option elements in language dropdown
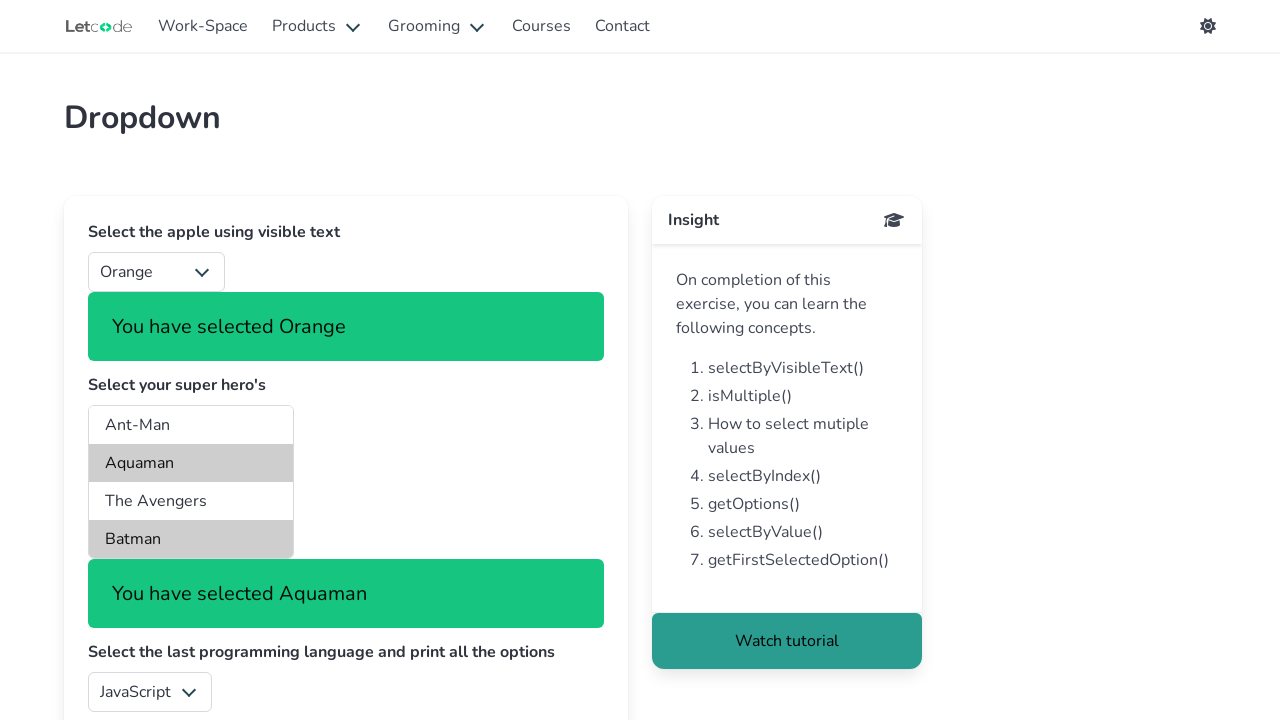

Retrieved all option text values from language dropdown
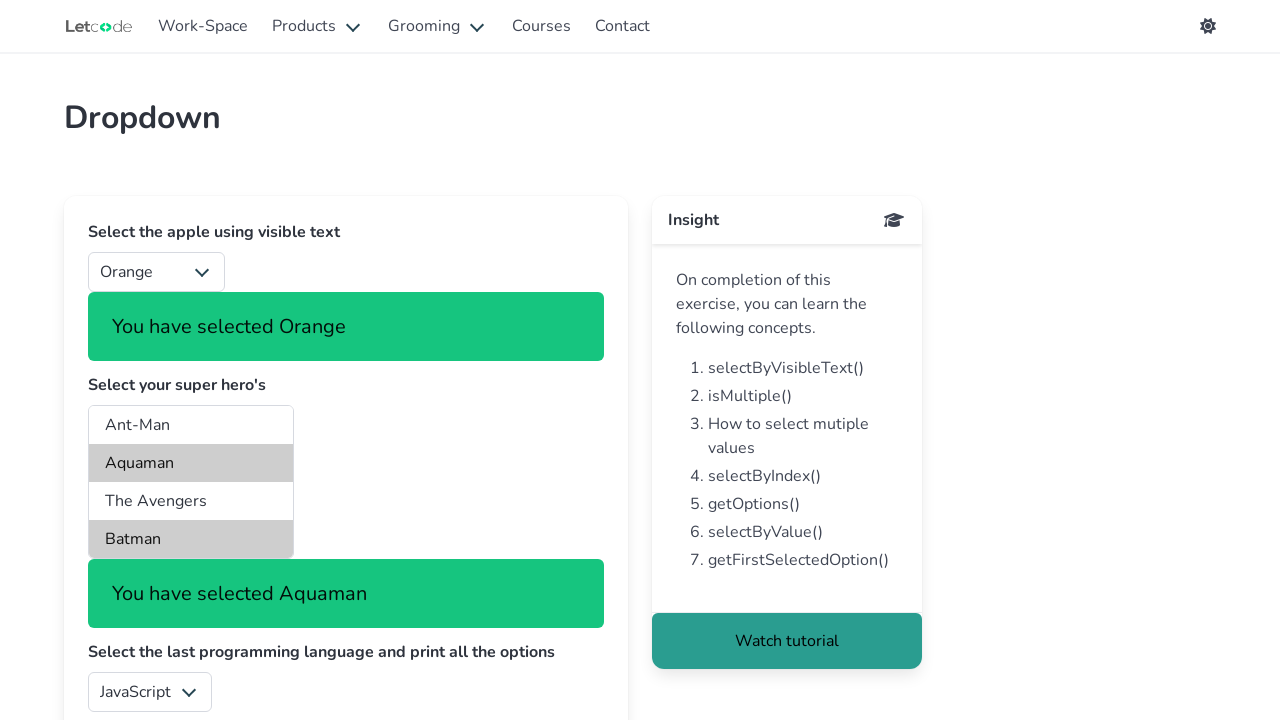

Counted total options in language dropdown: 5
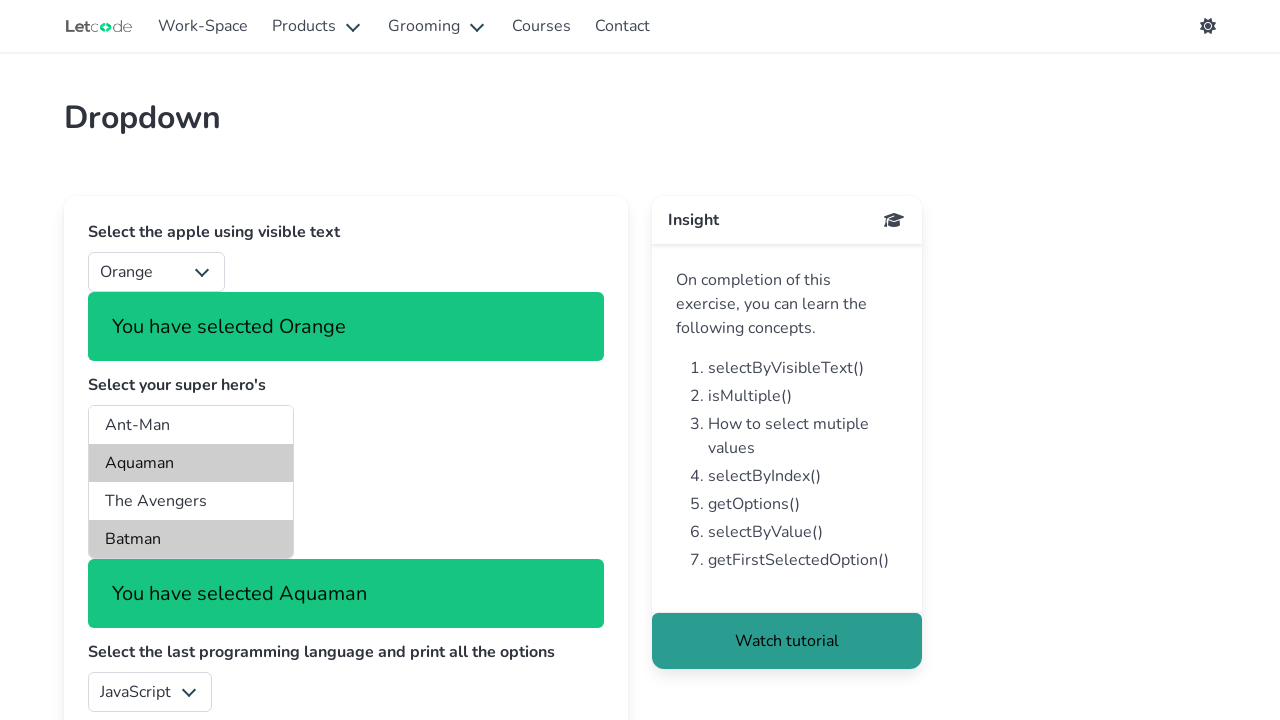

Selected last language option at index 4 on #lang
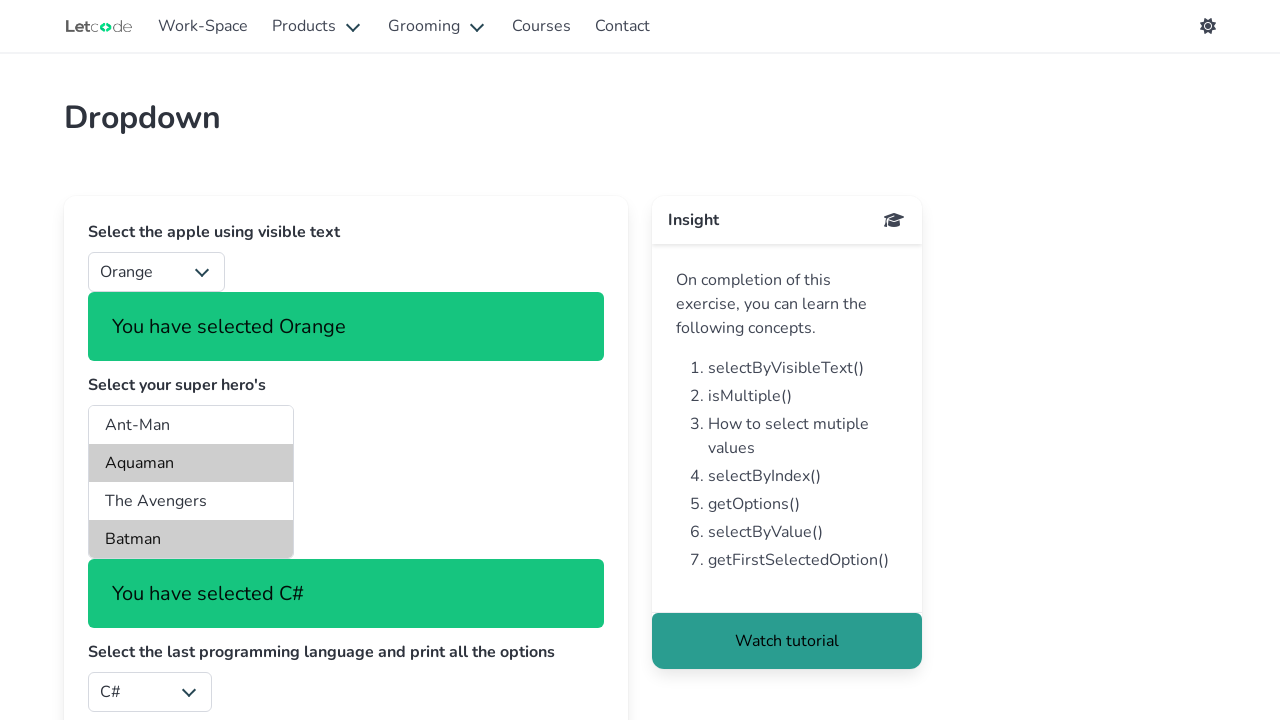

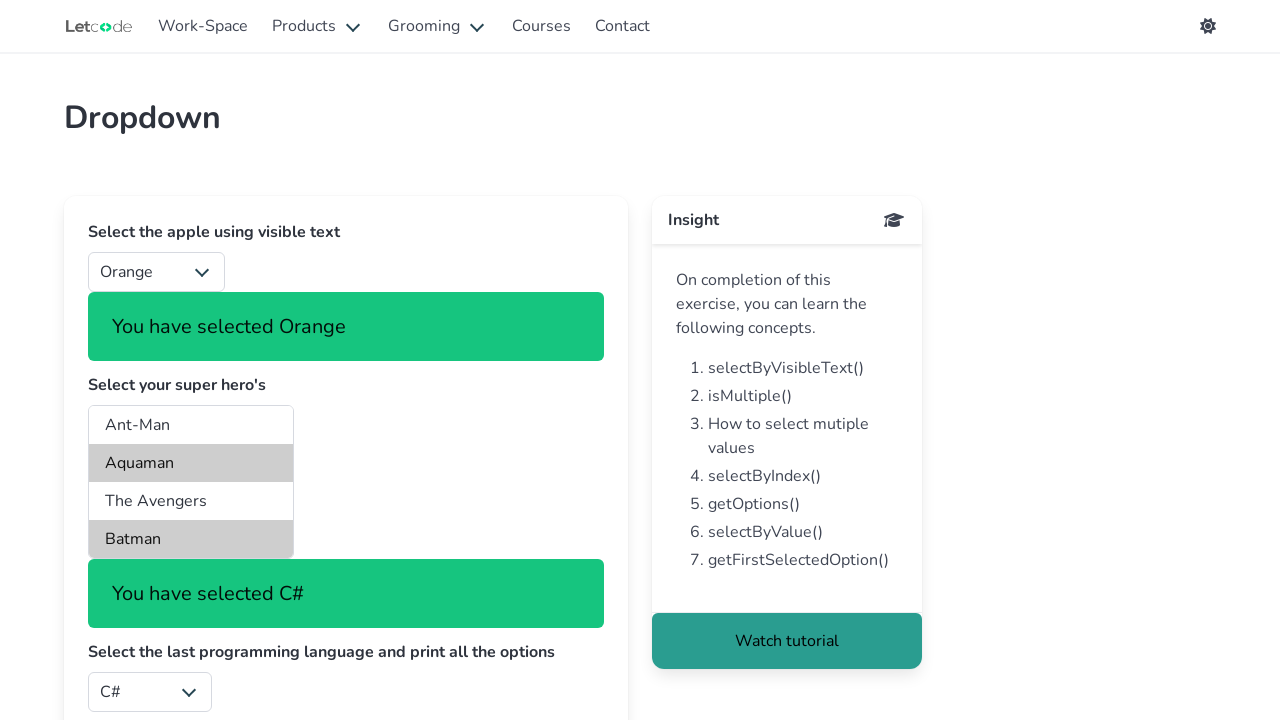